Tests sorting the Email column in ascending order by clicking the column header

Starting URL: http://the-internet.herokuapp.com/tables

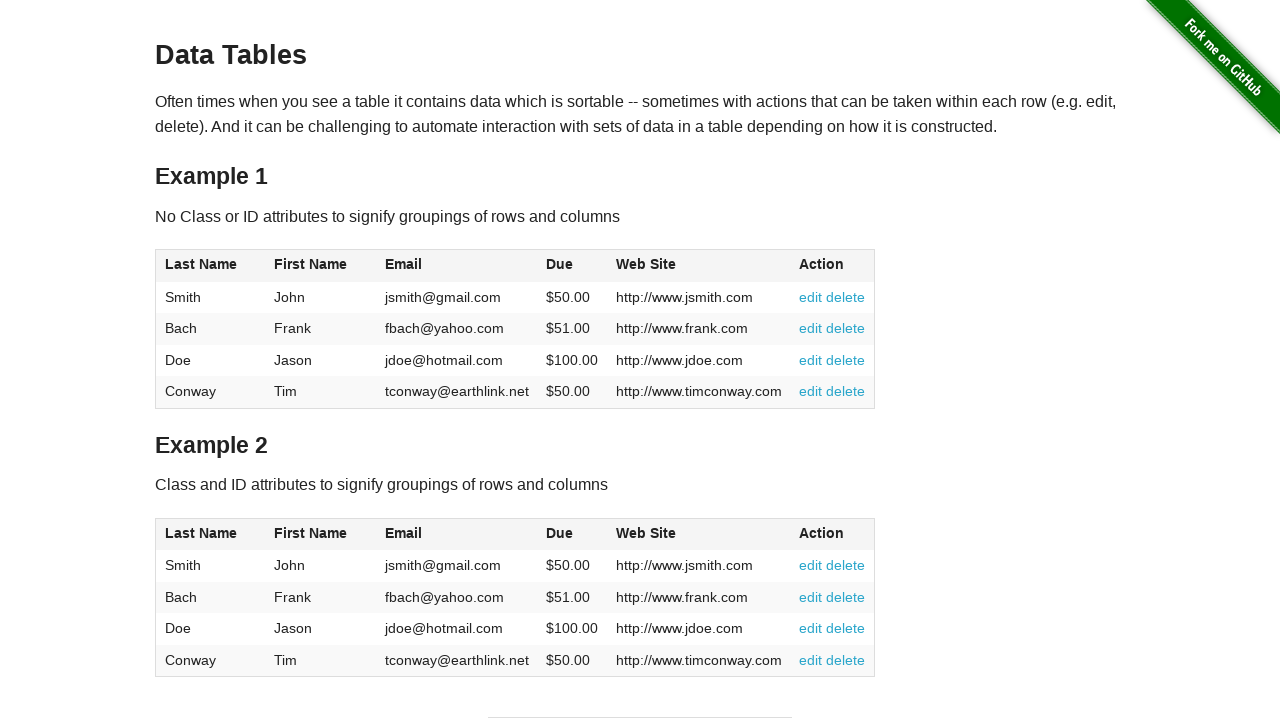

Clicked Email column header to sort in ascending order at (457, 266) on #table1 thead tr th:nth-of-type(3)
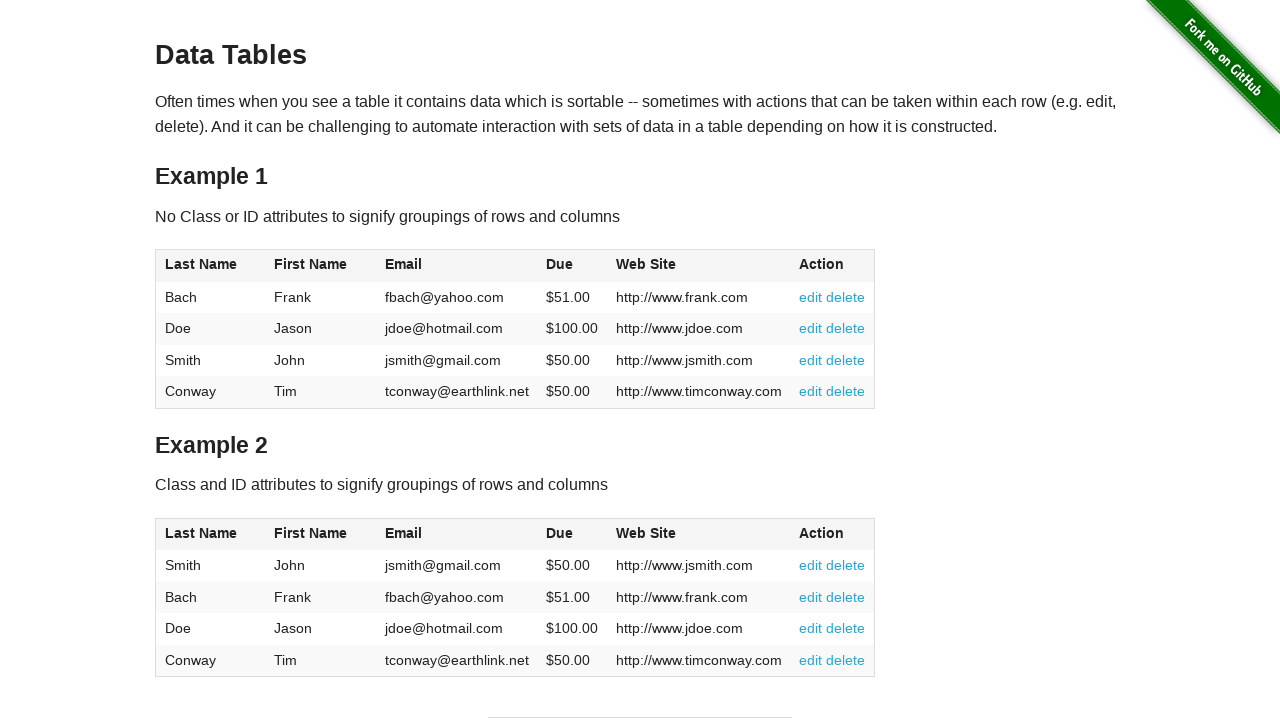

Waited for table to be sorted by Email column
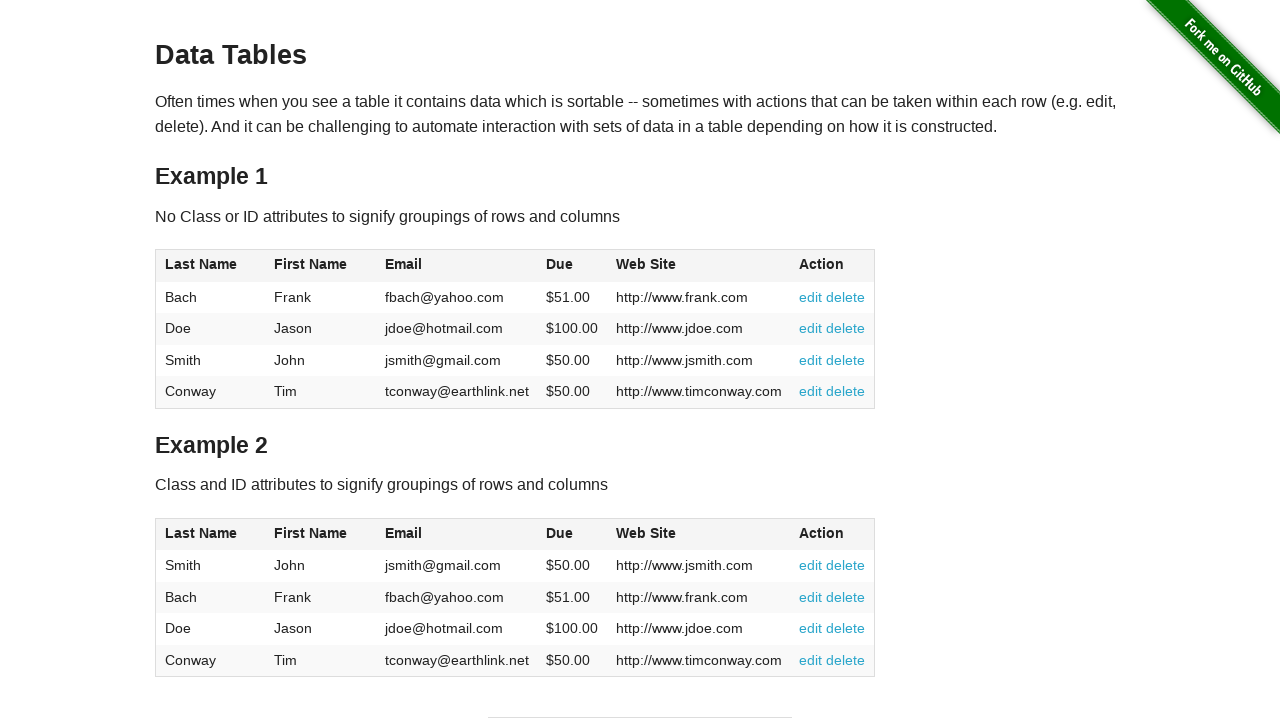

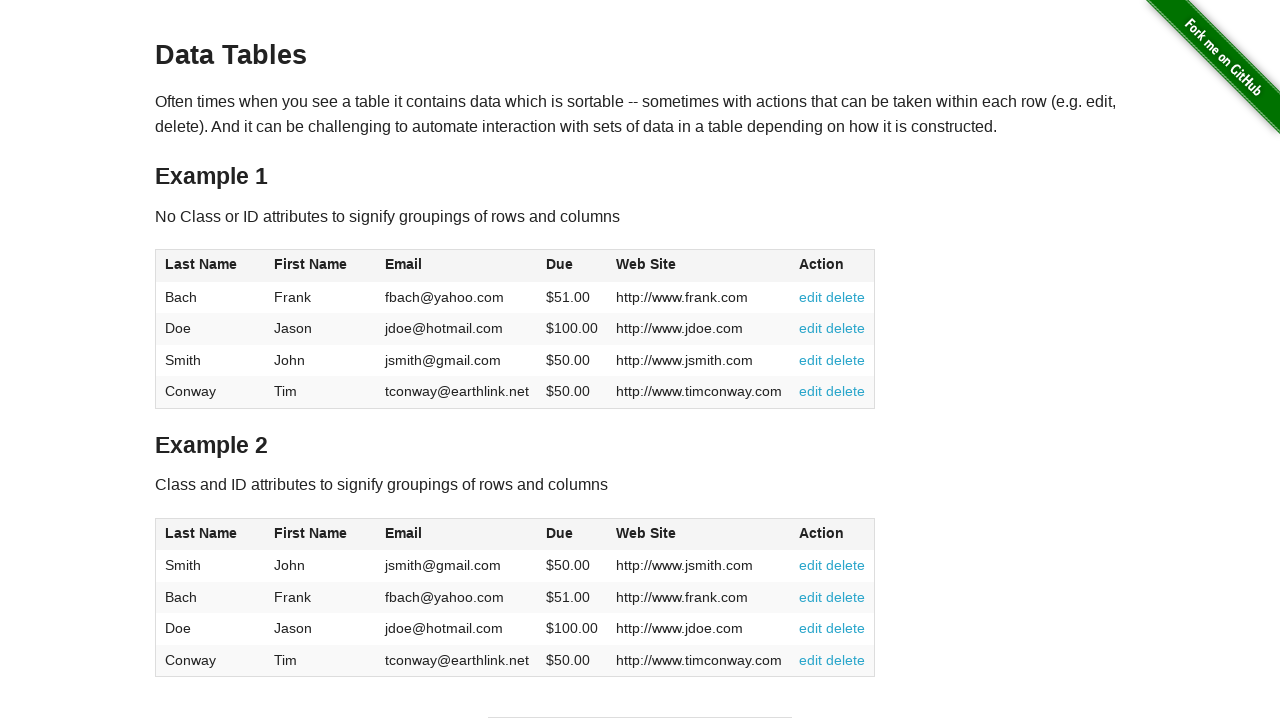